Tests the add/remove elements functionality by clicking the Add Element button, verifying the Delete button appears, clicking Delete to remove it, and verifying the page heading is visible.

Starting URL: https://the-internet.herokuapp.com/add_remove_elements/

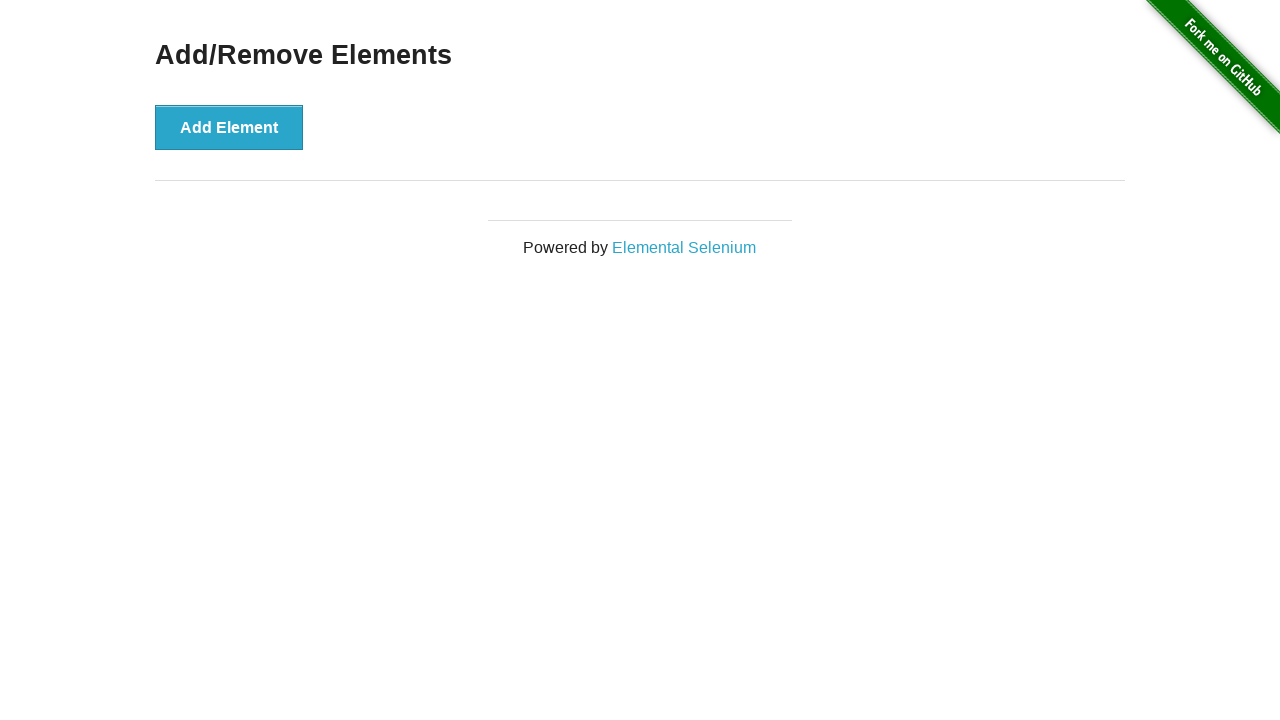

Clicked the 'Add Element' button at (229, 127) on xpath=//*[text()='Add Element']
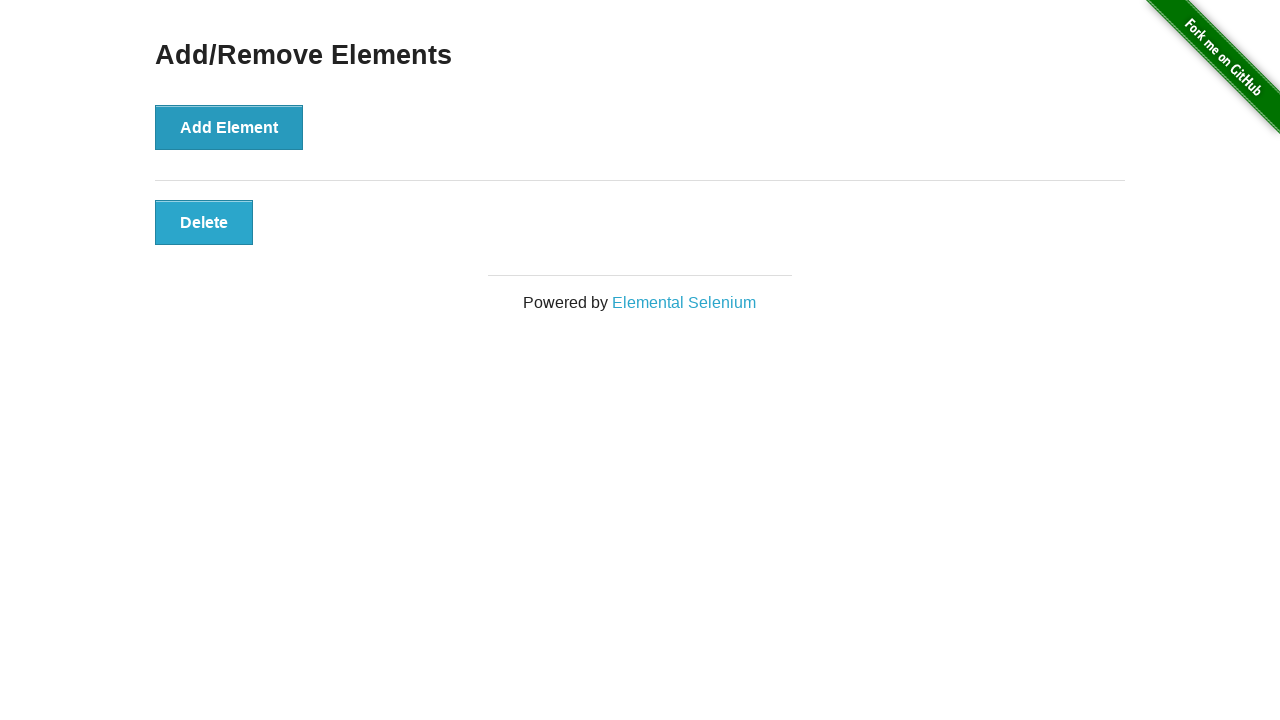

Delete button appeared and is visible
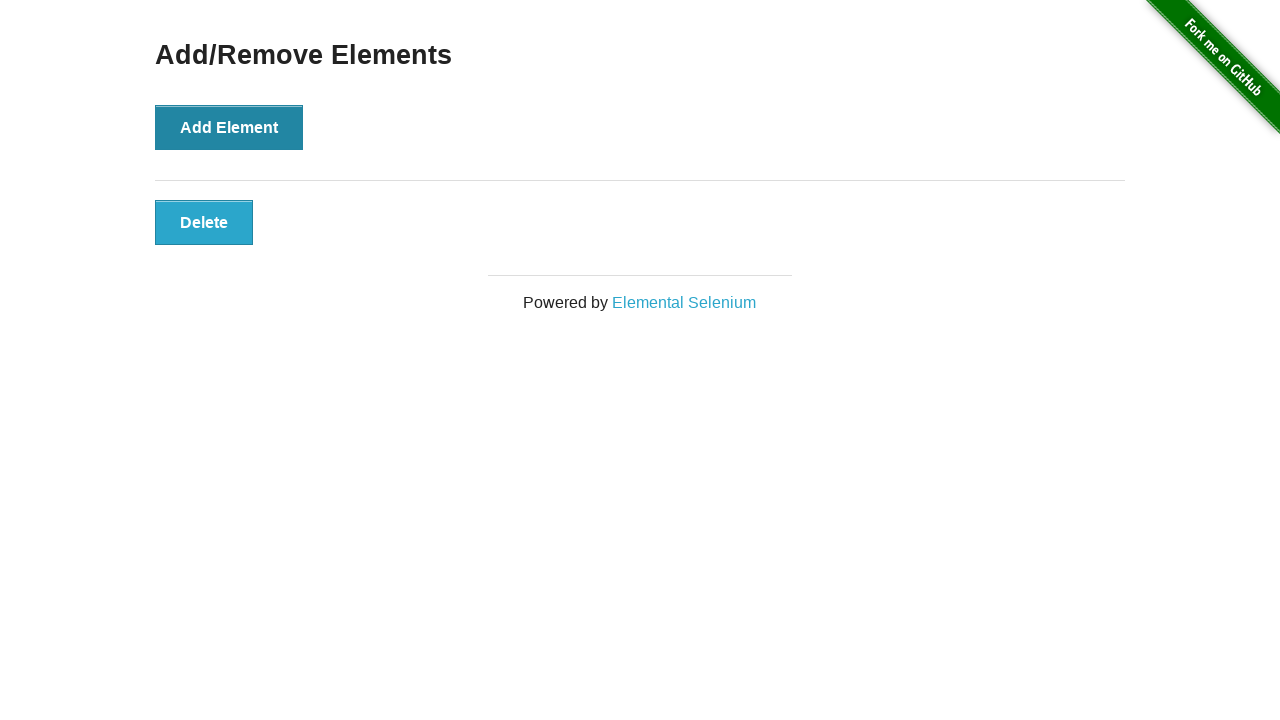

Clicked the Delete button to remove the element at (204, 222) on xpath=//*[text()='Delete']
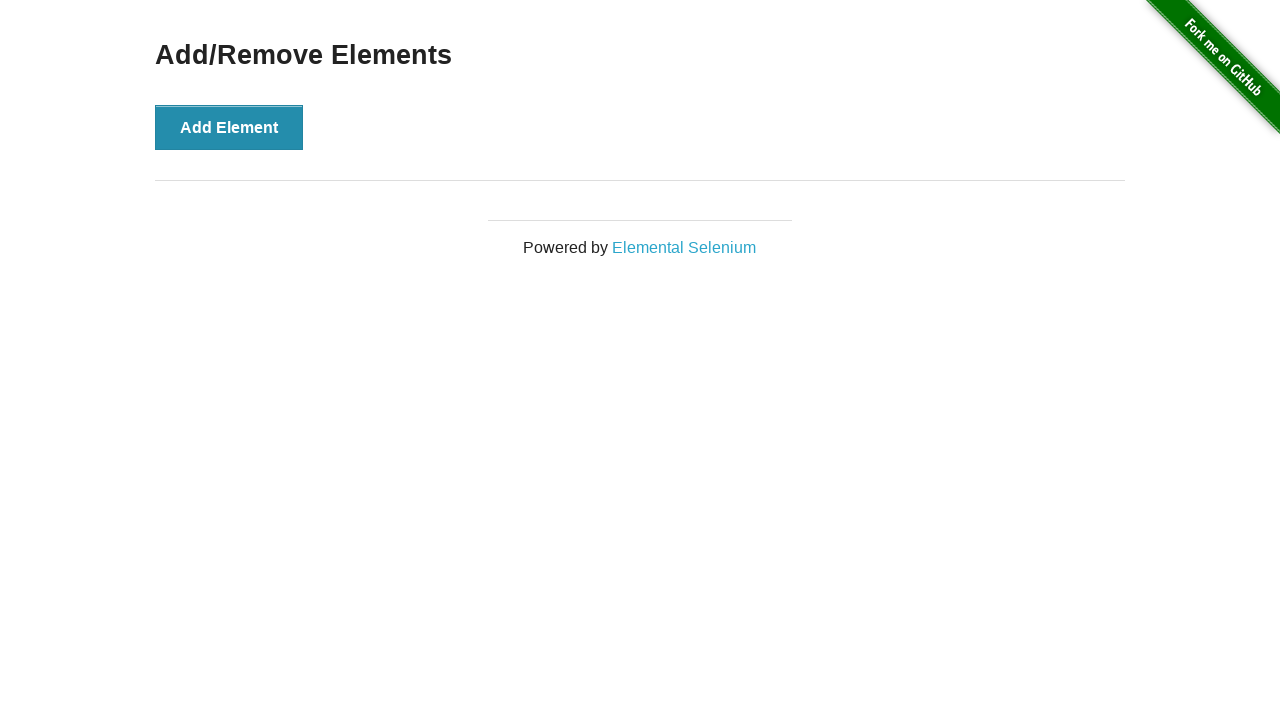

Verified 'Add/Remove Elements' heading is visible
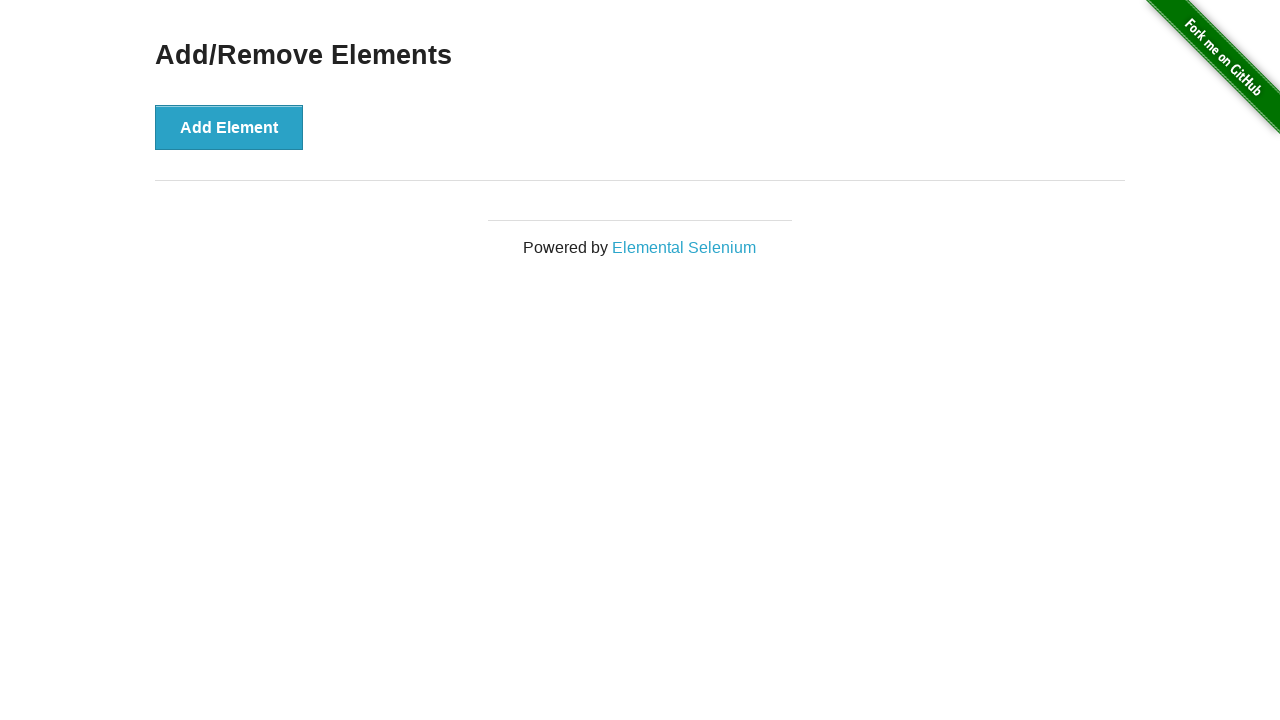

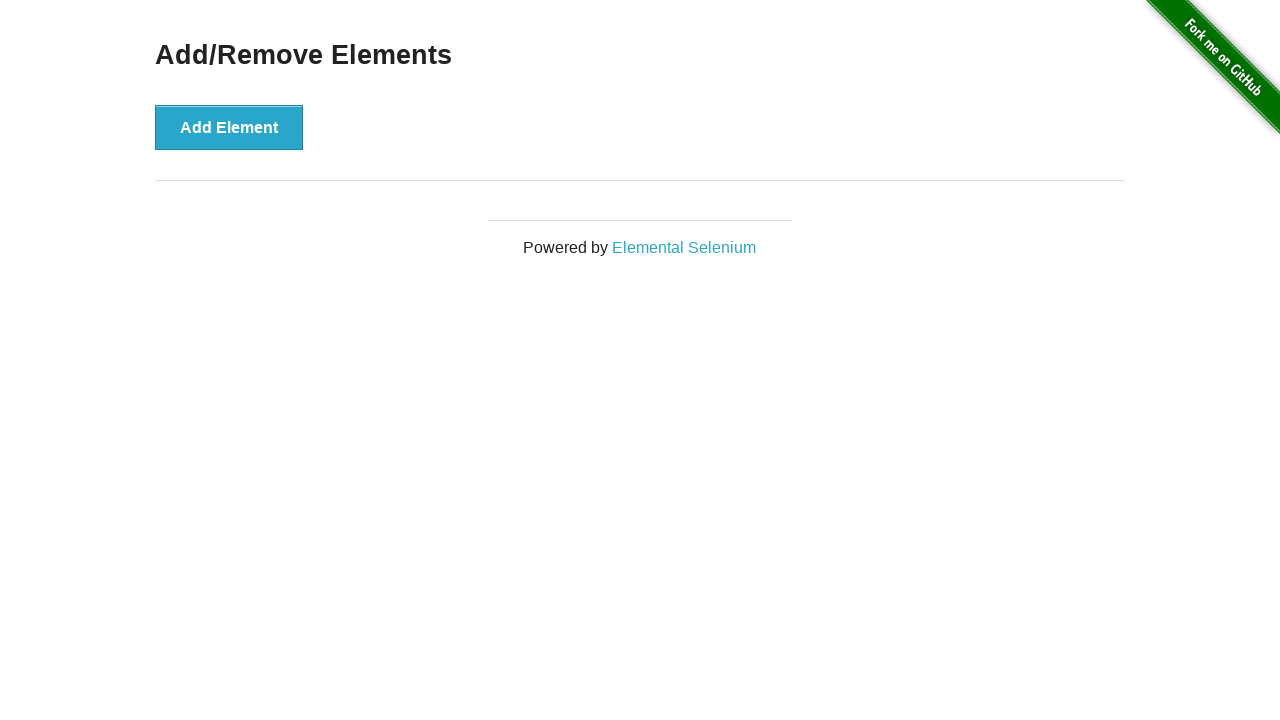